Tests that clicking the LinkedIn link on the Tesena website opens the LinkedIn page in a new tab and verifies the page loads correctly.

Starting URL: https://www.tesena.com/en

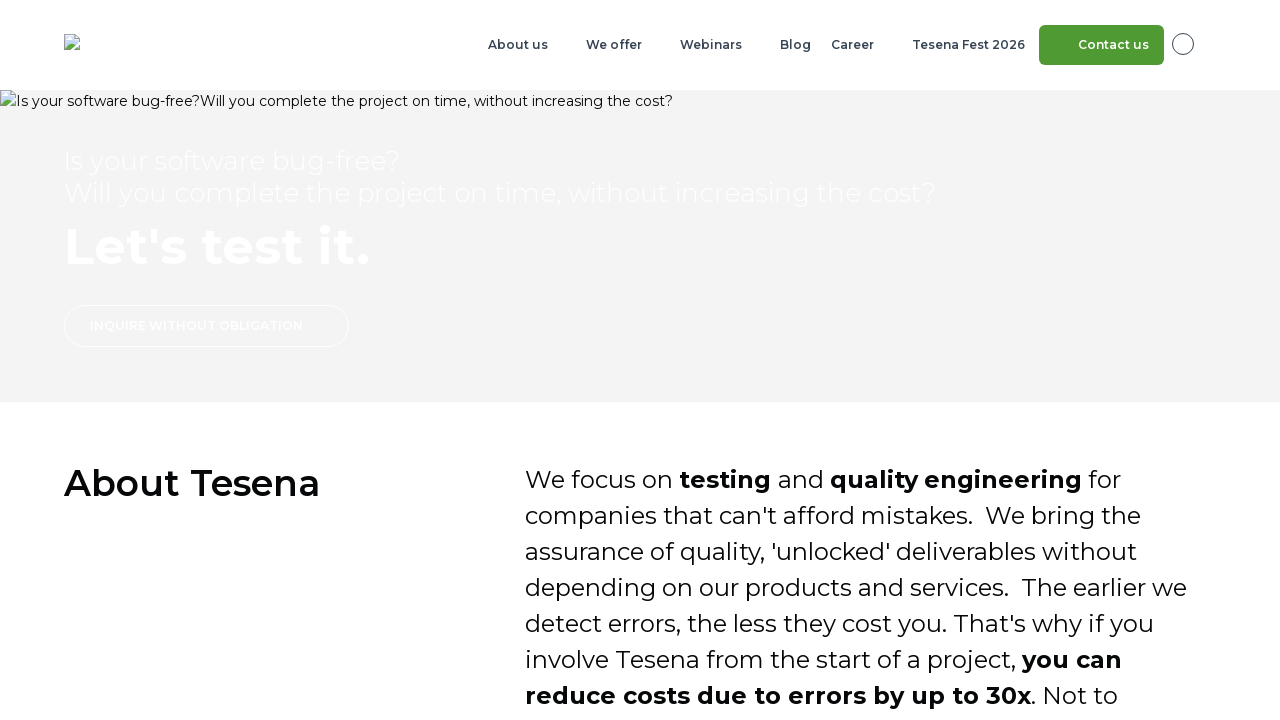

Located LinkedIn link element on Tesena website
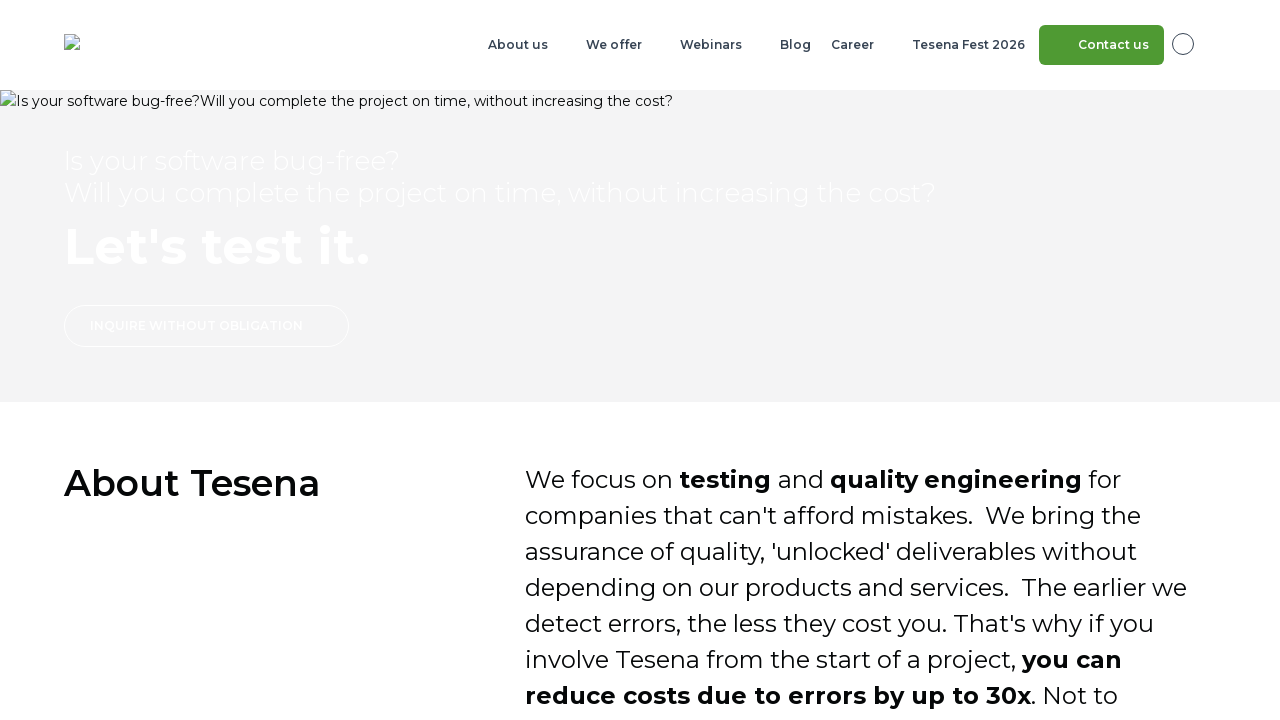

Clicked LinkedIn link to open in new tab at (164, 512) on xpath=//a[contains(@title, 'LinkedIn')]
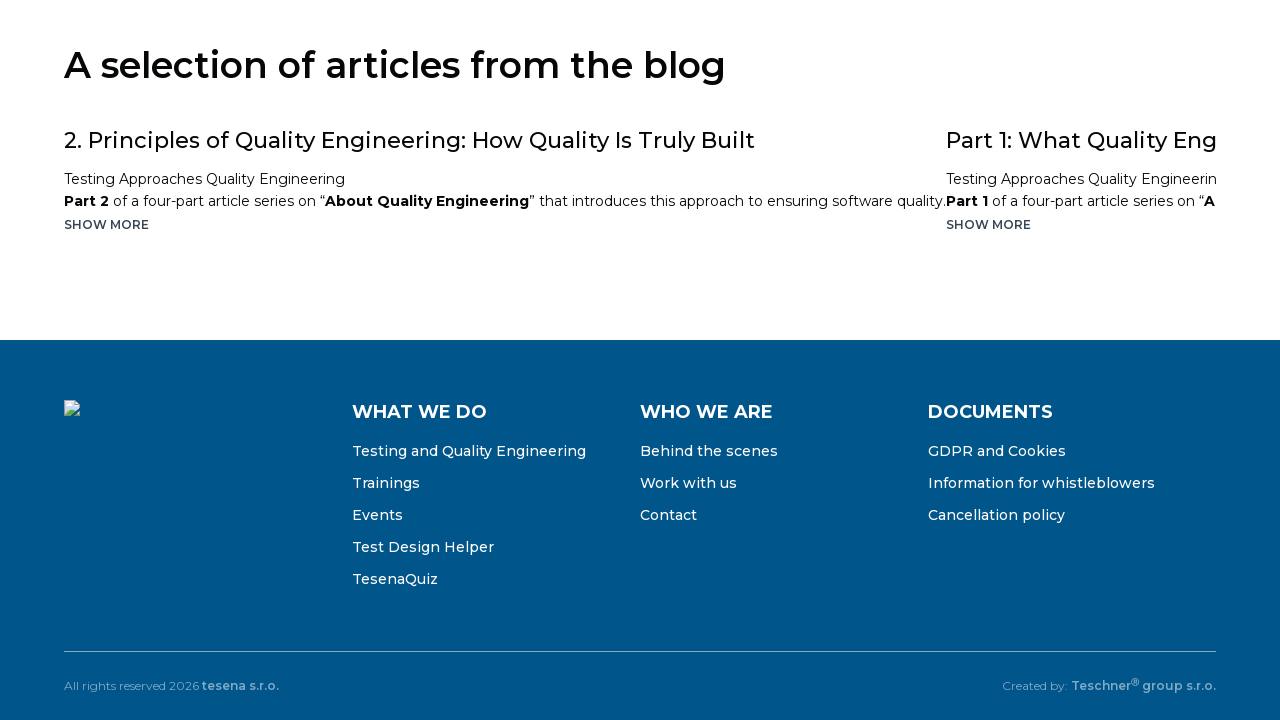

New LinkedIn tab opened successfully
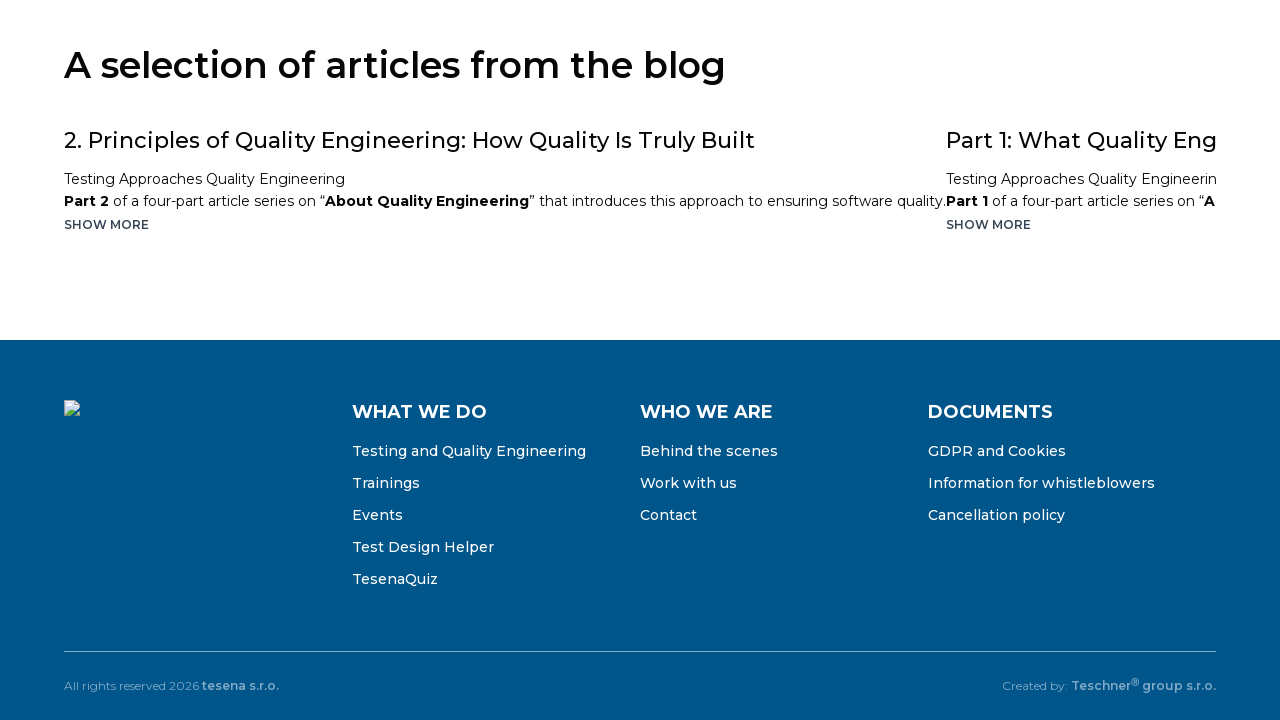

LinkedIn page DOM content loaded
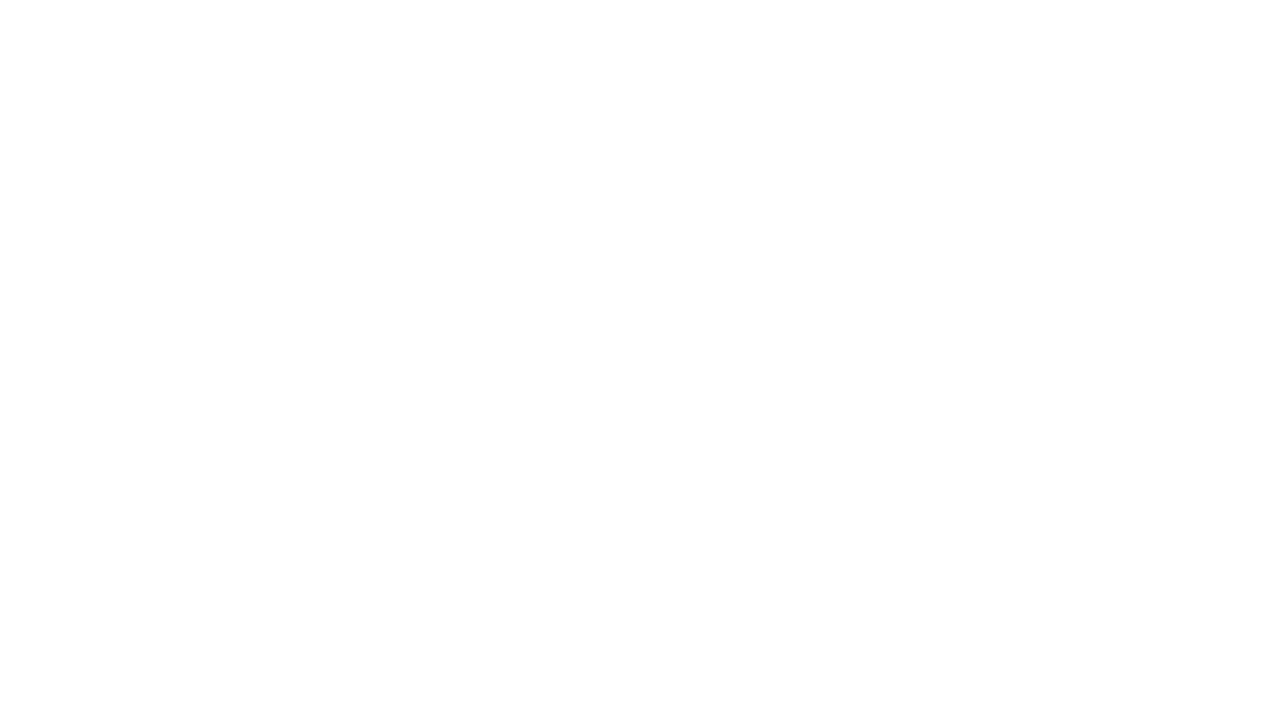

Verified LinkedIn page title loaded correctly
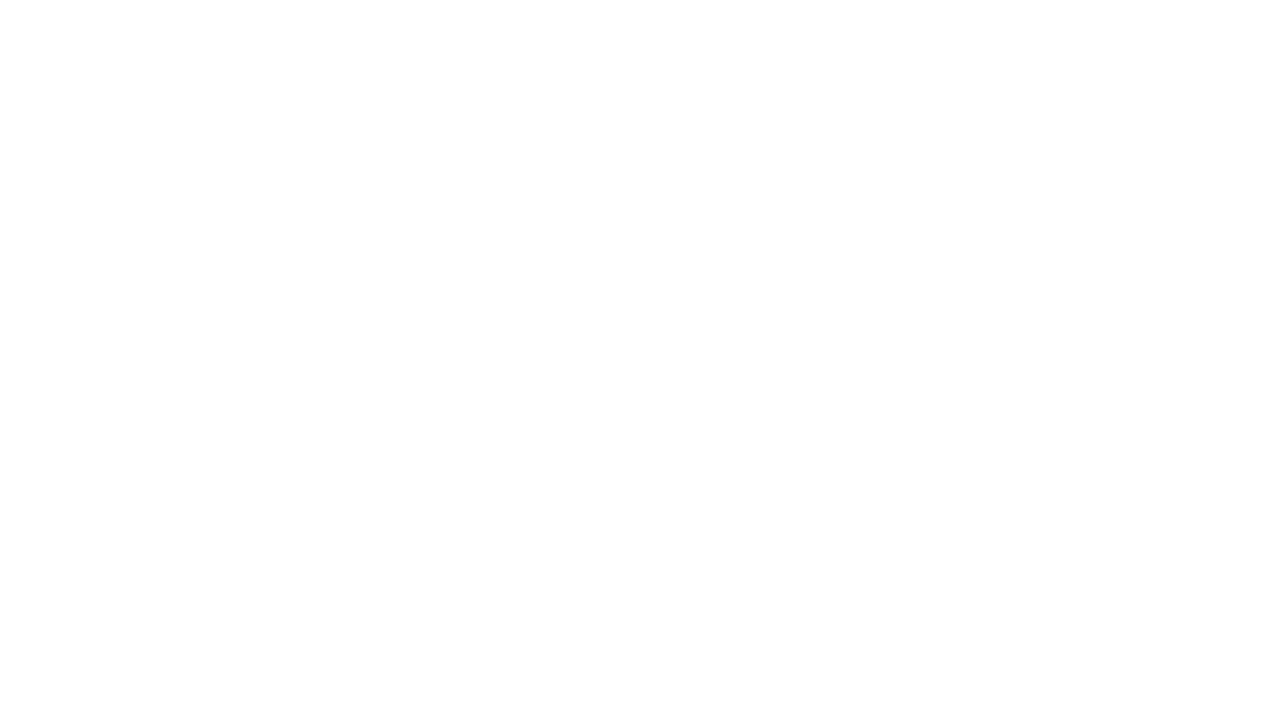

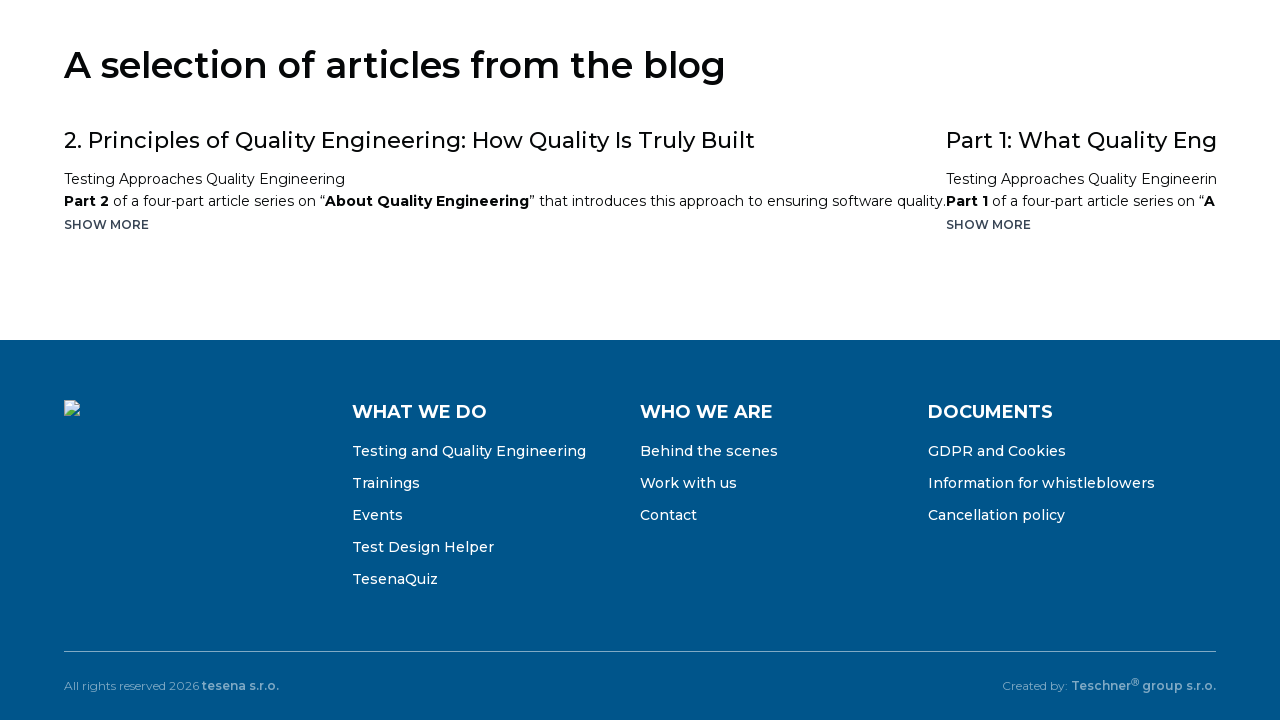